Tests JavaScript alert handling by clicking a button that triggers a JS alert and verifying the result message is displayed correctly

Starting URL: https://the-internet.herokuapp.com/javascript_alerts

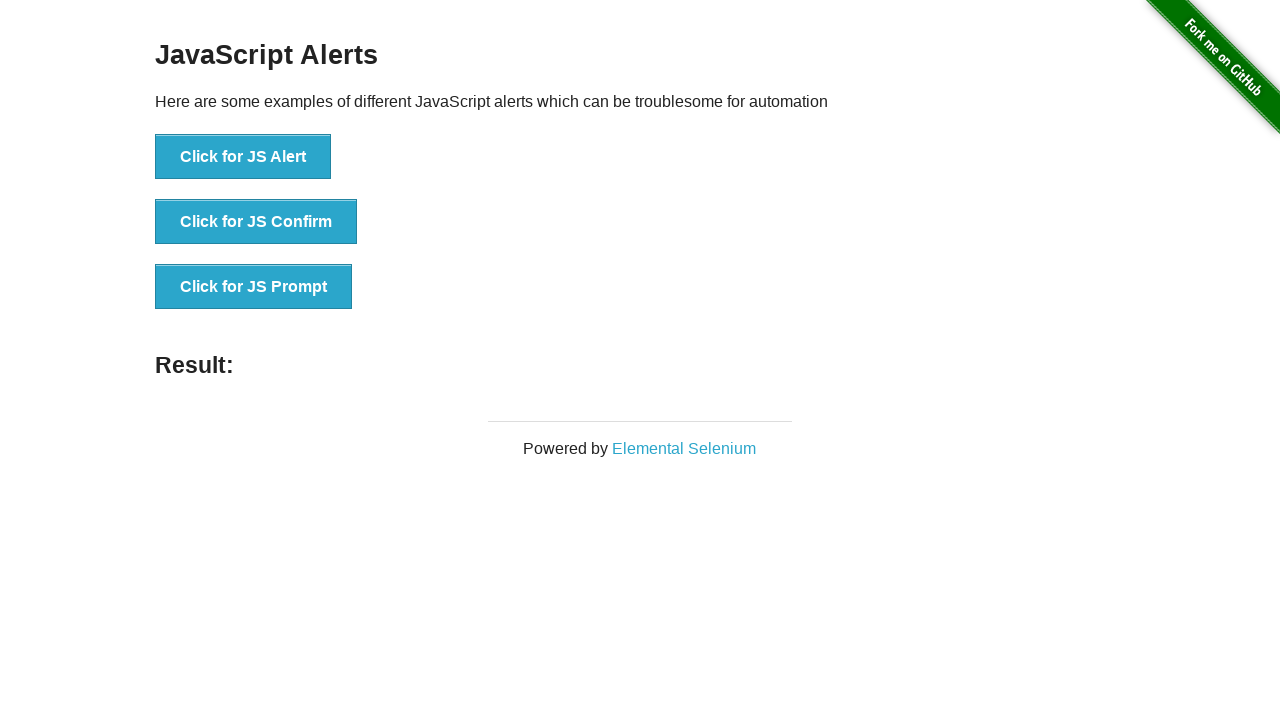

Waited for page to fully load (networkidle)
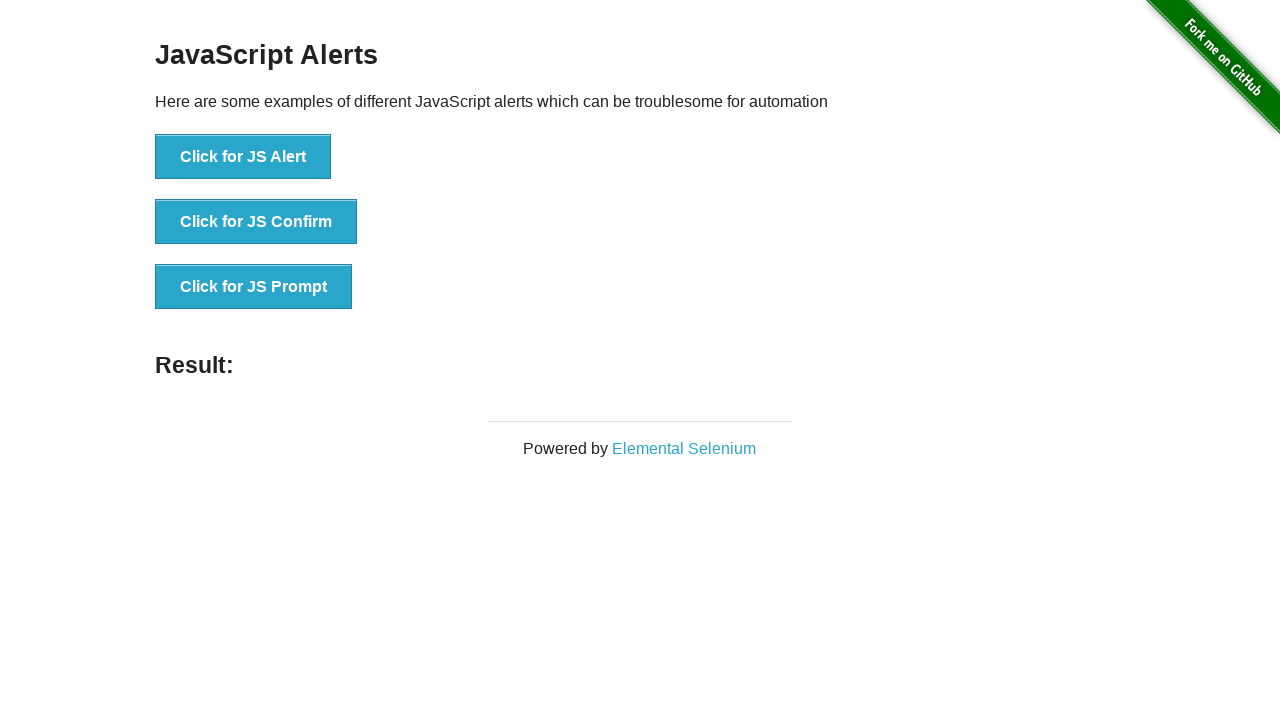

Clicked the JavaScript alert button at (243, 157) on xpath=//button[@onclick='jsAlert()']
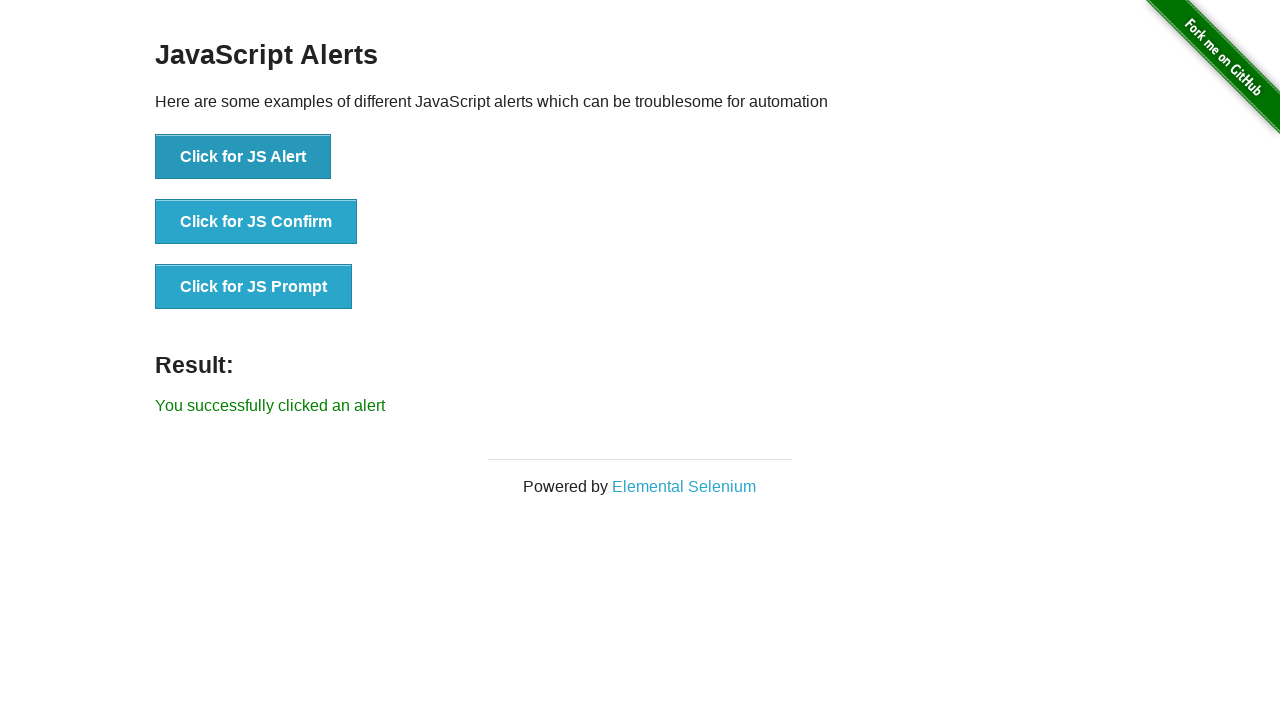

Retrieved result text from the page
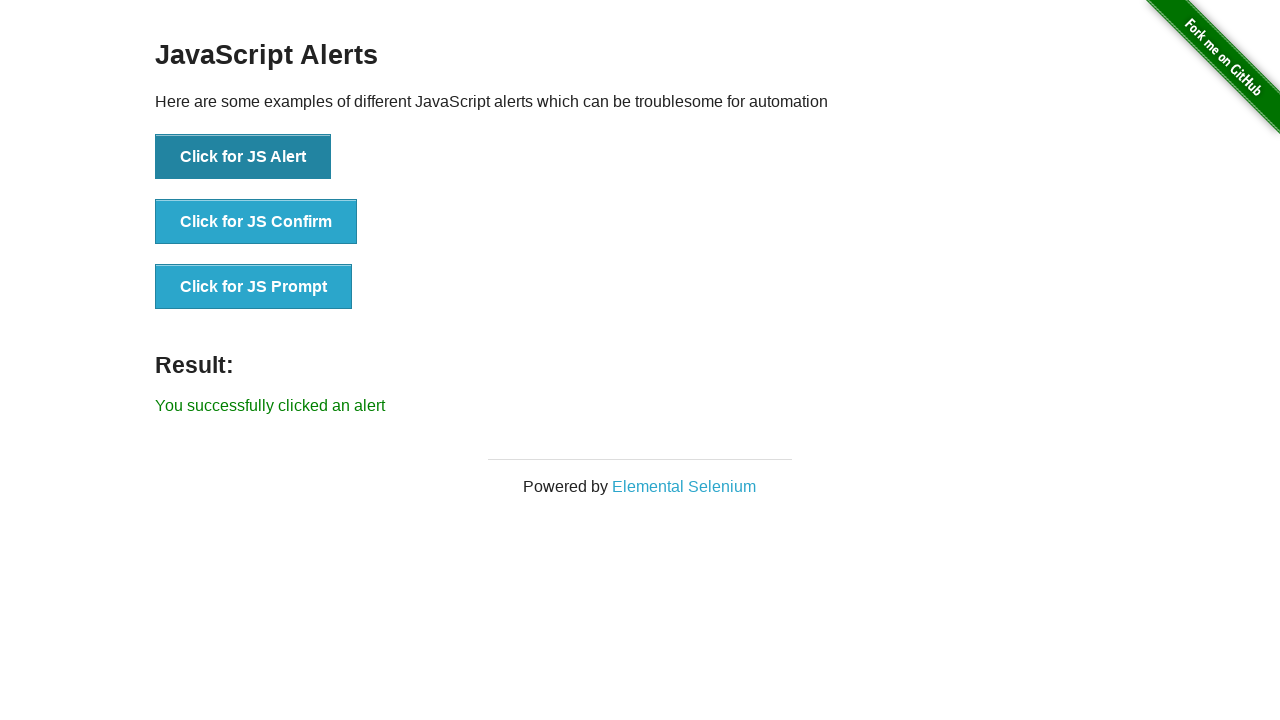

Verified result message matches expected text: 'You successfully clicked an alert'
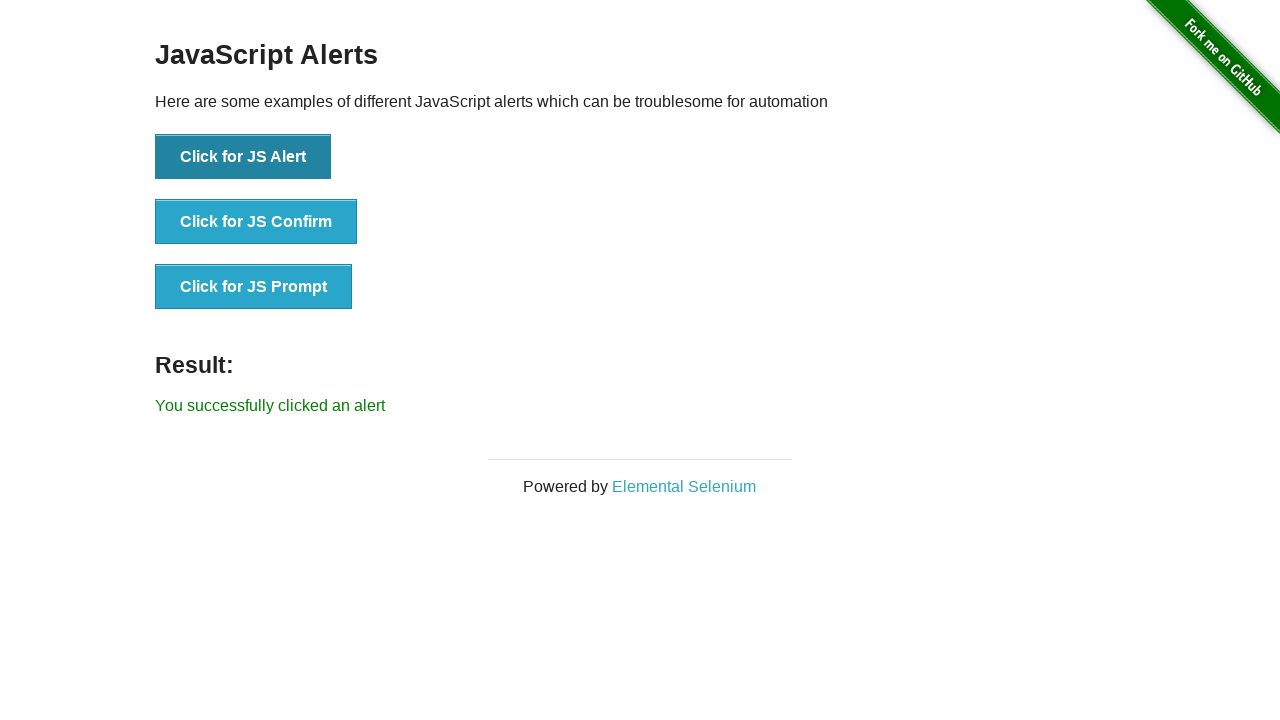

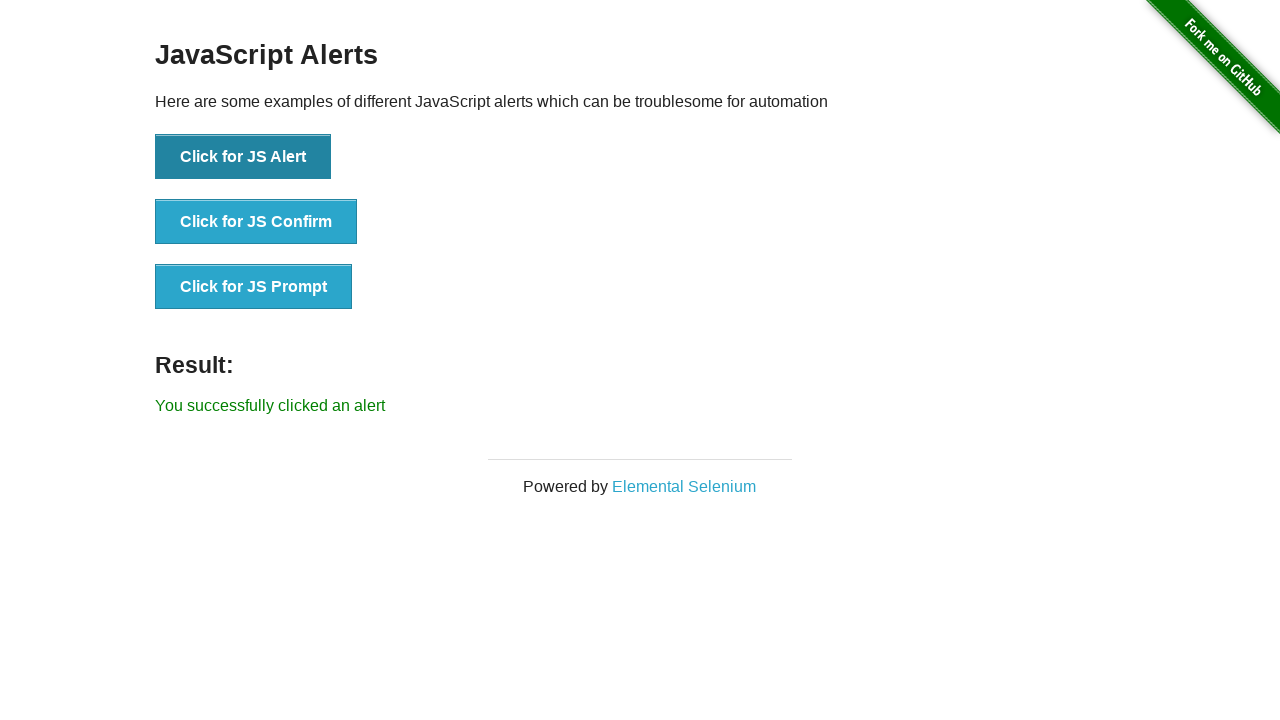